Tests various UI elements on a practice automation page including radio buttons, autocomplete suggestions, checkboxes, web tables, show/hide functionality, and iframe interactions.

Starting URL: https://rahulshettyacademy.com/AutomationPractice/

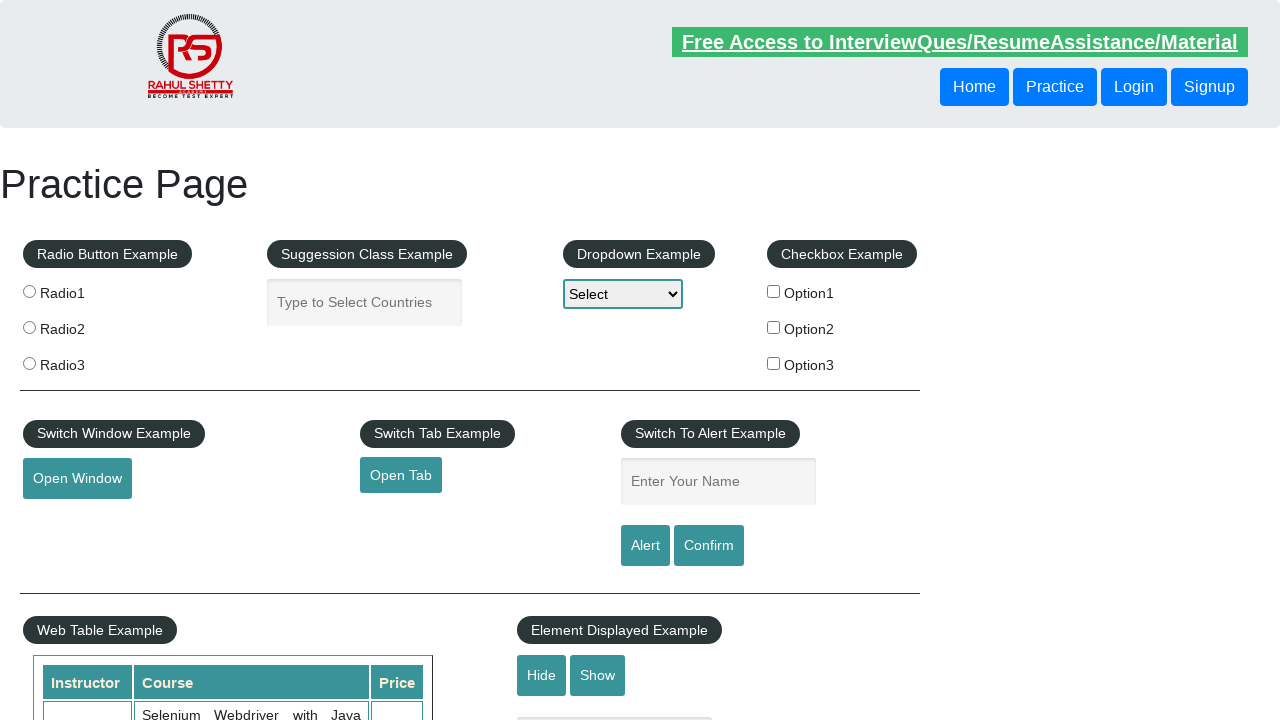

Clicked radio button 3 at (29, 363) on input[value='radio3']
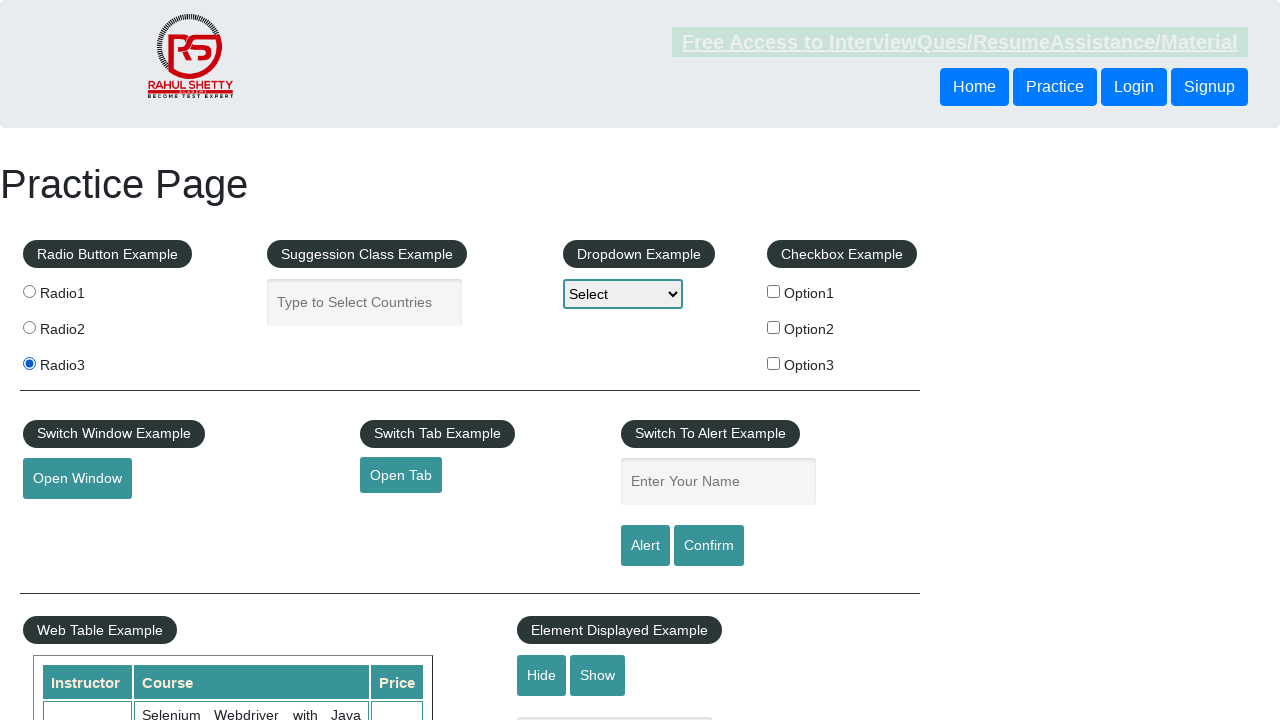

Waited 1000ms after radio button 3 selection
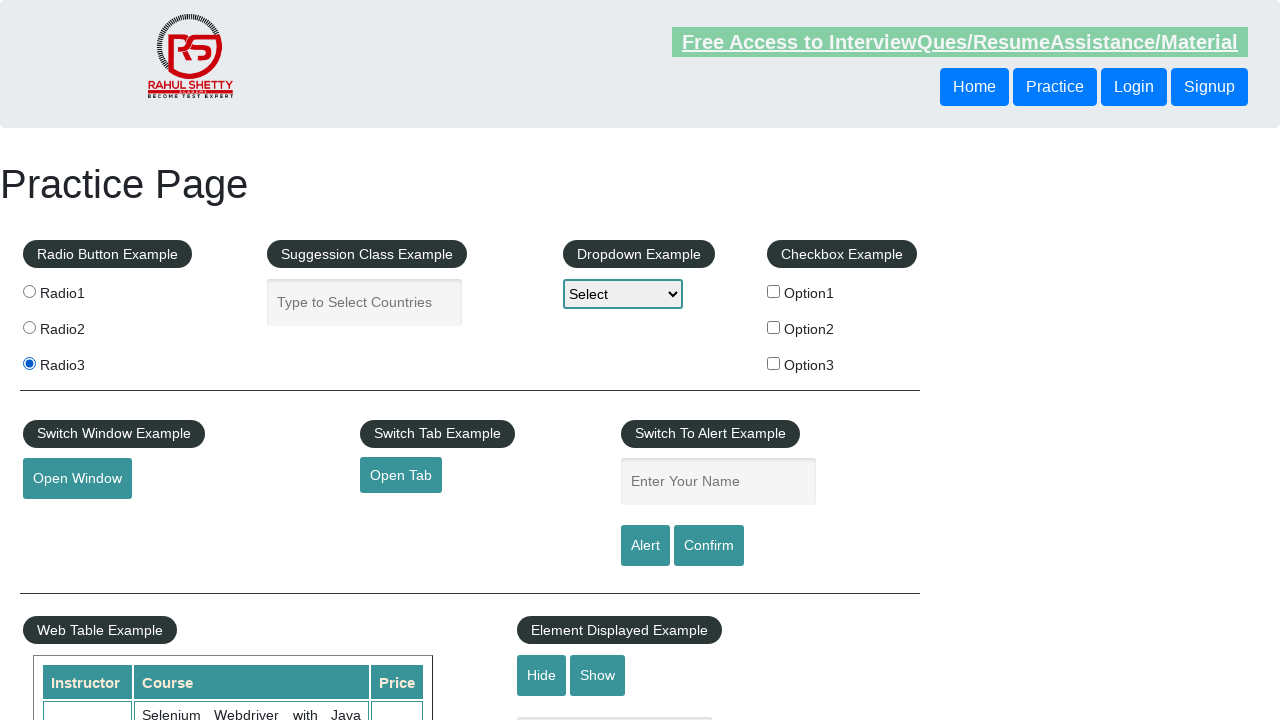

Clicked radio button 2 at (29, 327) on input[value='radio2']
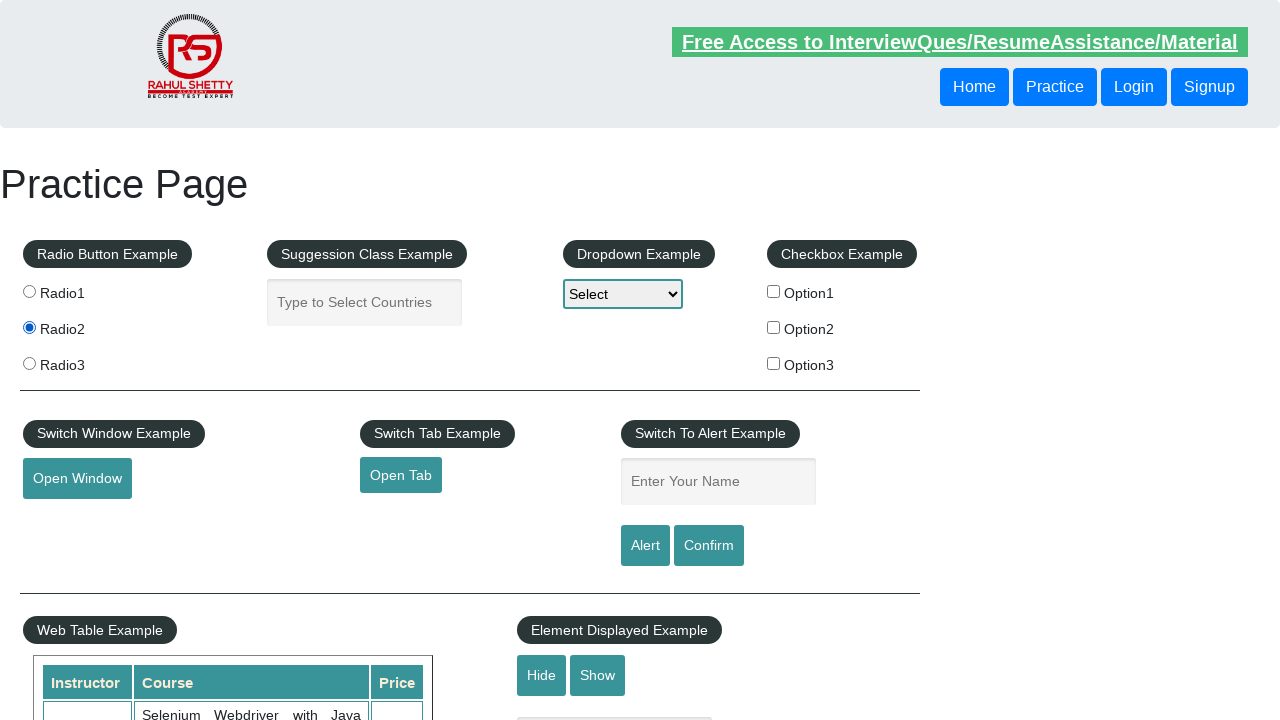

Waited 1000ms after radio button 2 selection
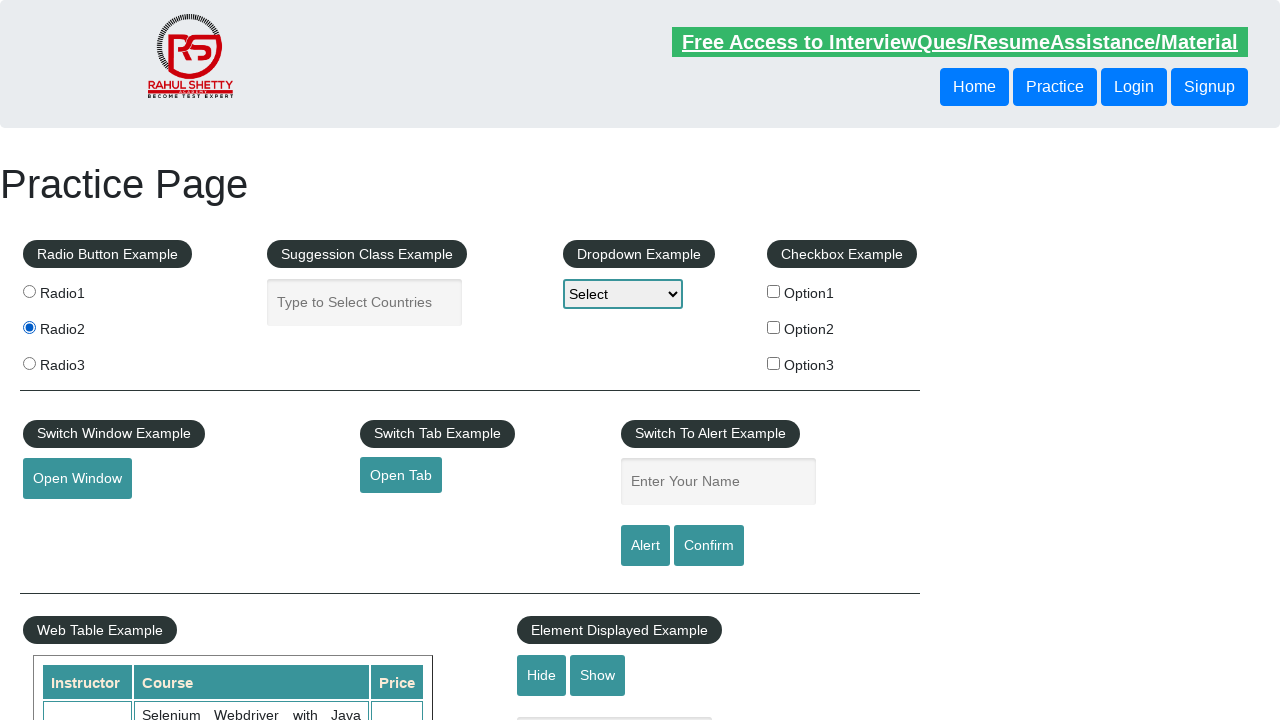

Filled autocomplete field with 'South' on #autocomplete
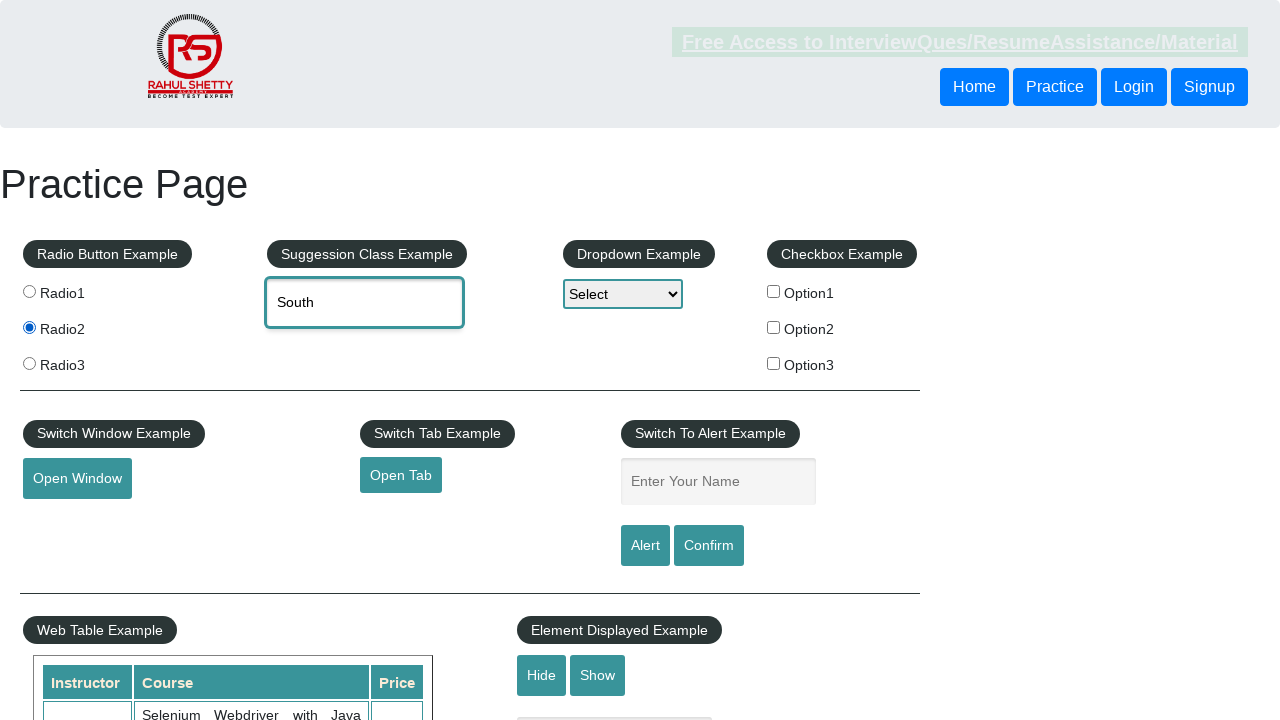

Waited 1000ms for autocomplete field to process input
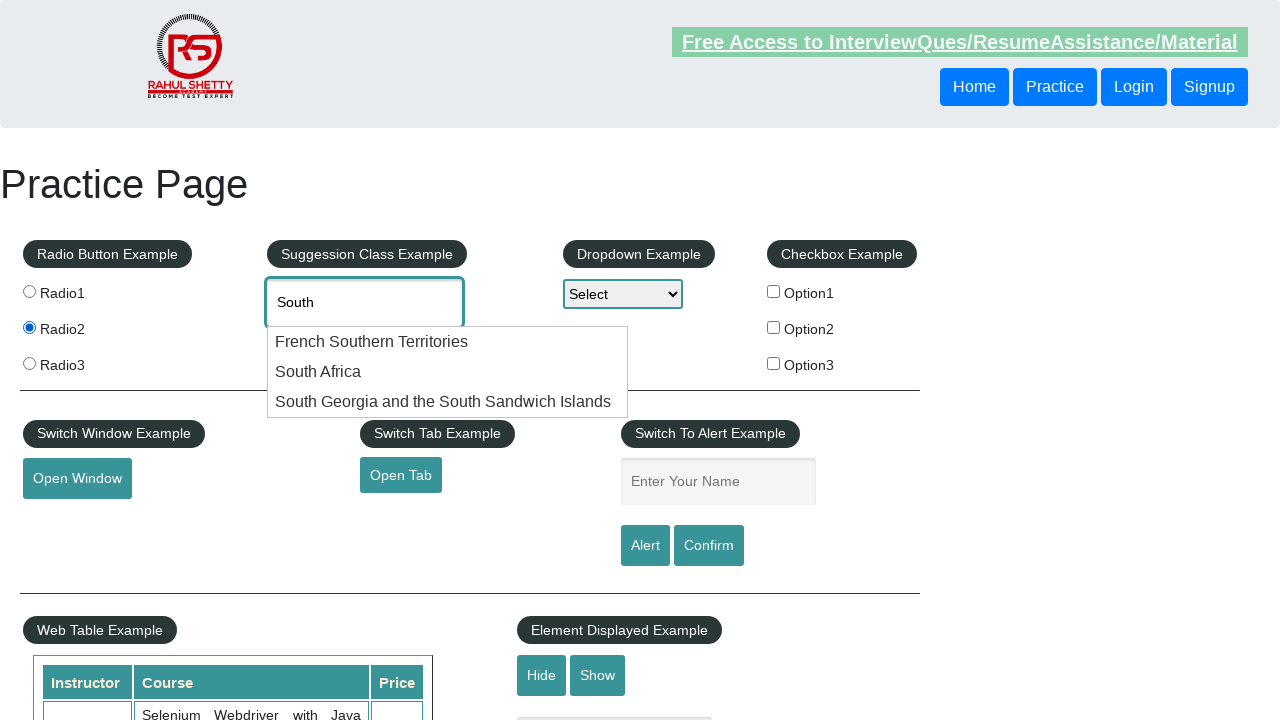

Autocomplete suggestions appeared
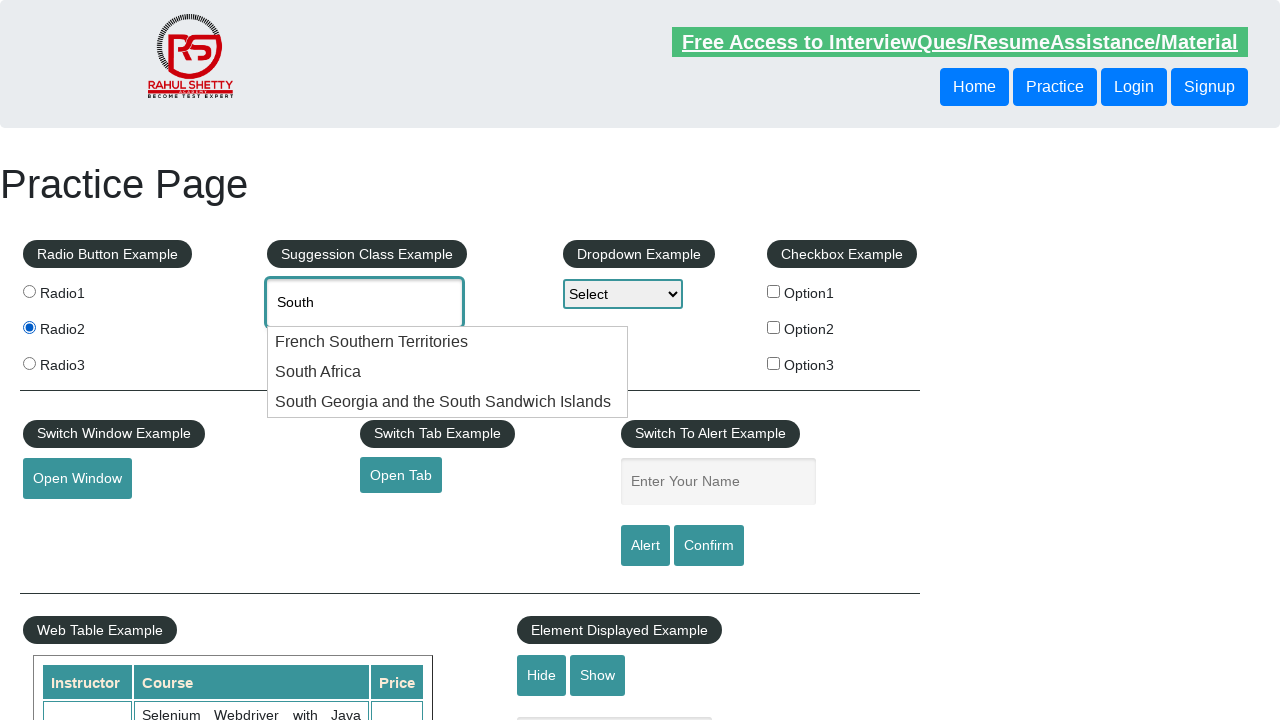

Selected 'South Africa' from autocomplete suggestions at (448, 372) on li.ui-menu-item:has-text('South Africa')
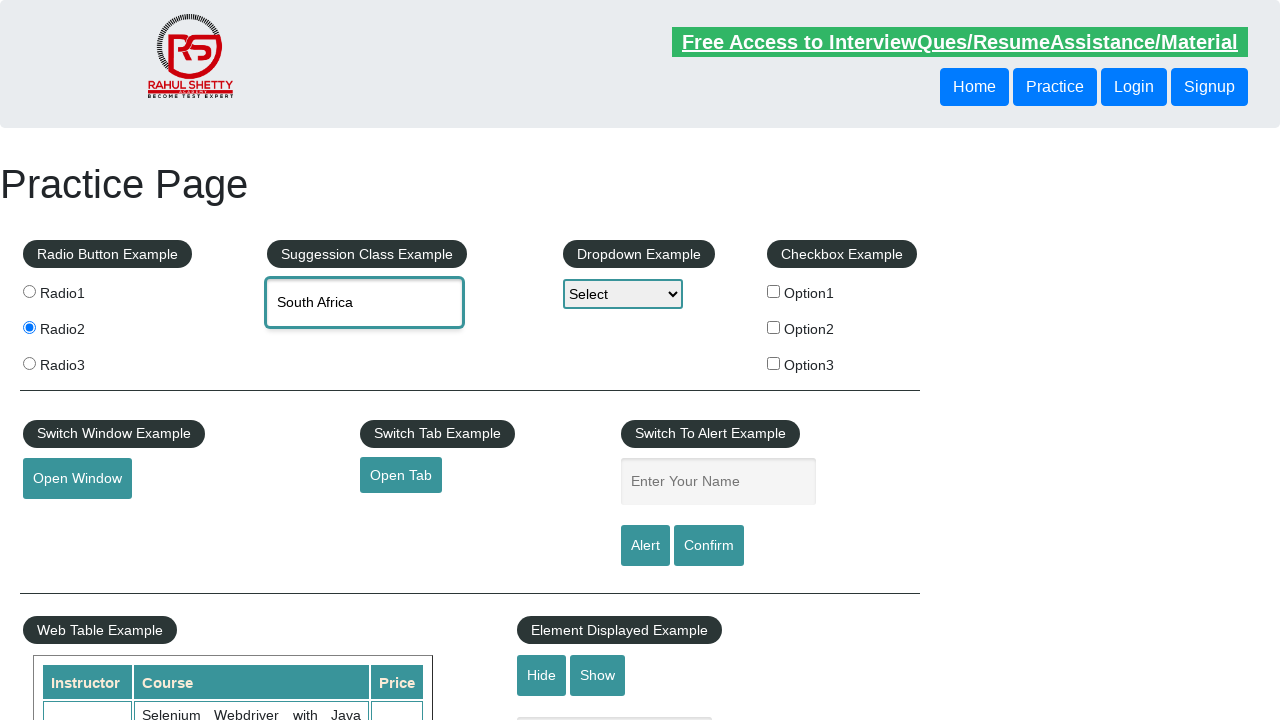

Waited 1000ms after South Africa selection
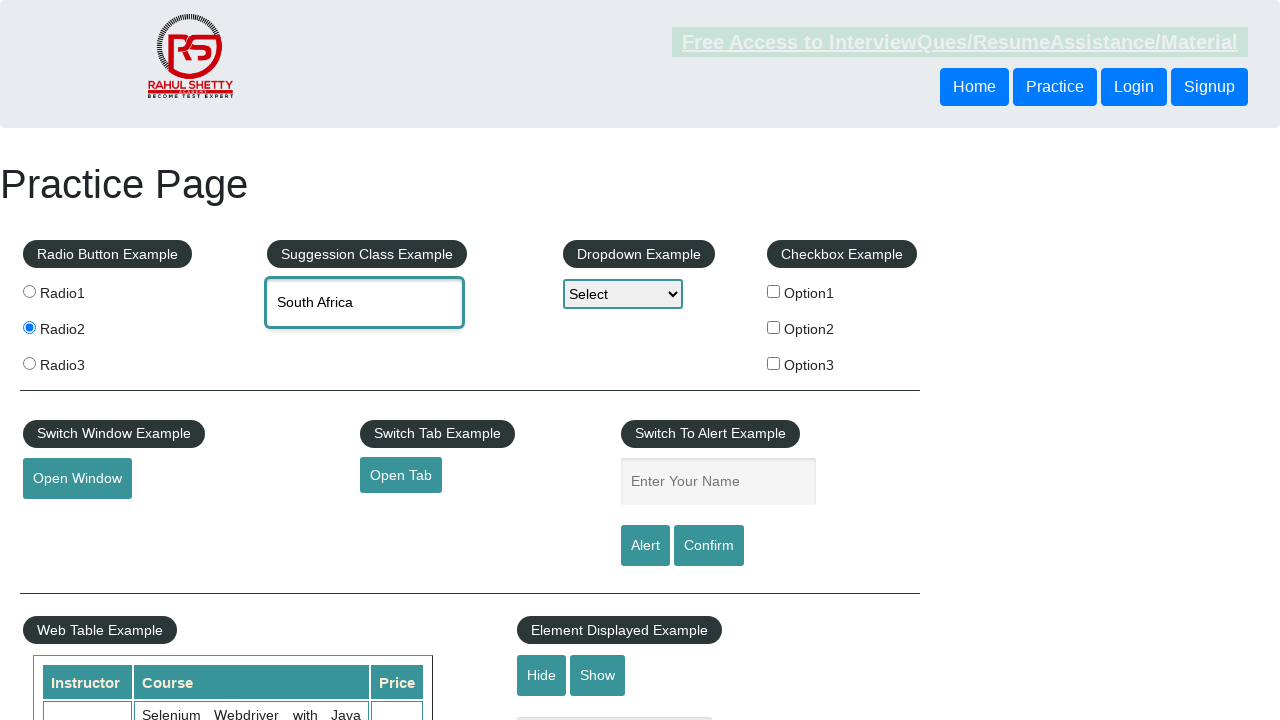

Cleared autocomplete field on #autocomplete
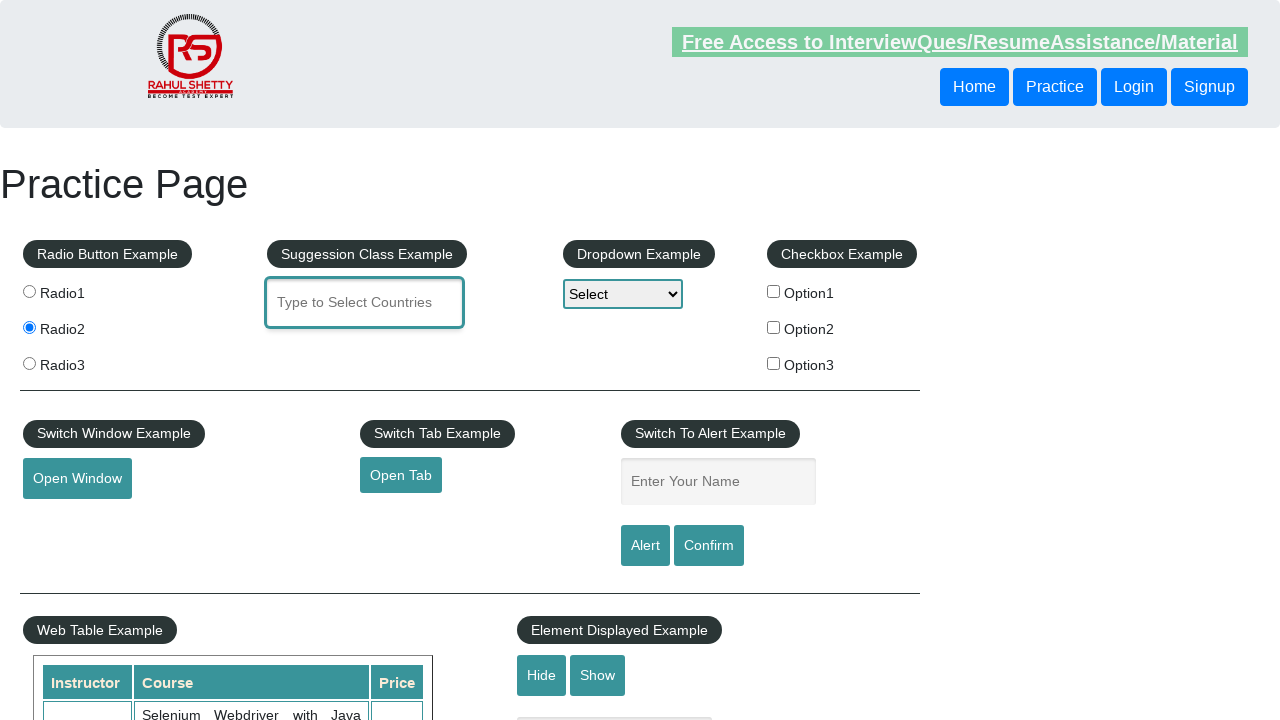

Filled autocomplete field with 'Republic' on #autocomplete
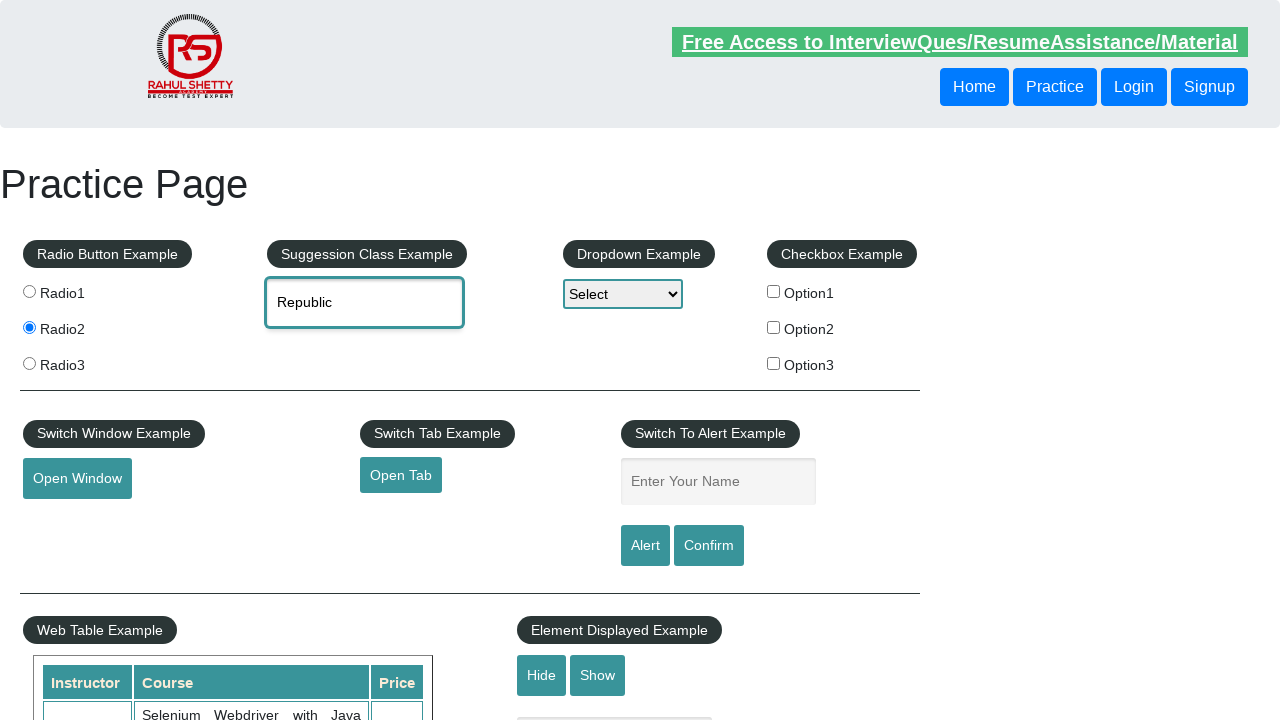

Waited 1000ms for autocomplete suggestions to appear
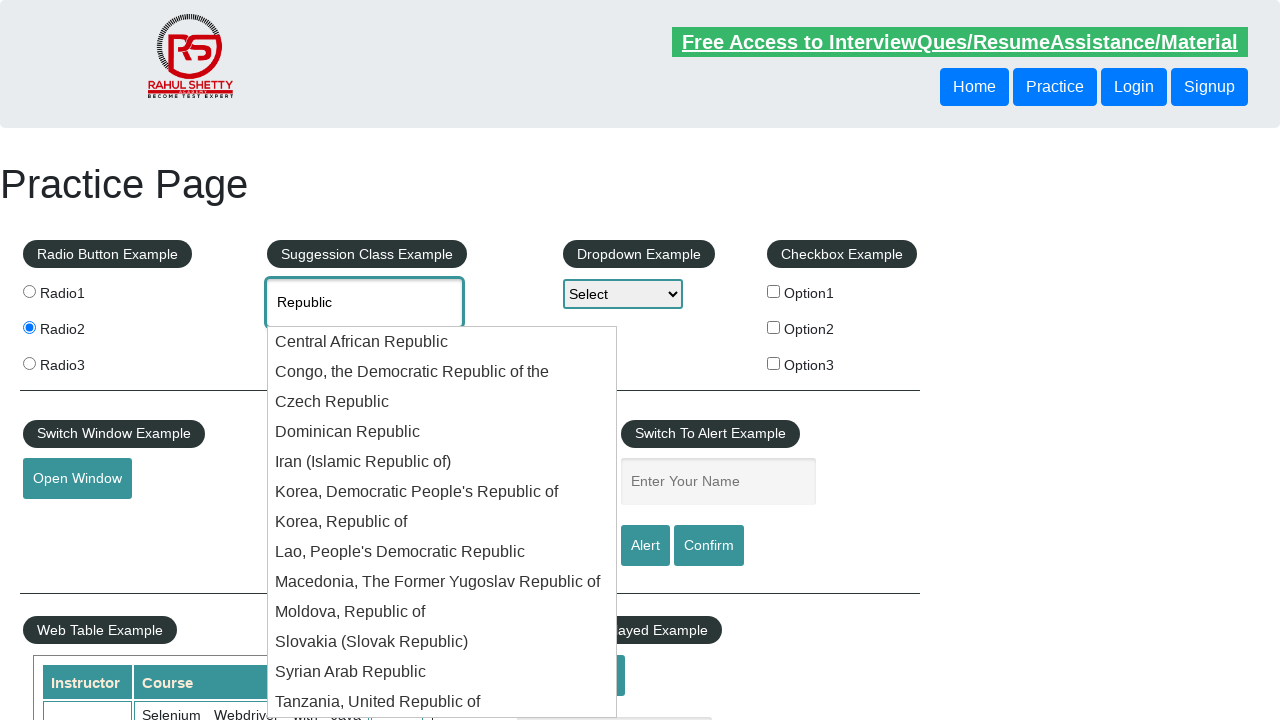

Pressed ArrowDown to navigate autocomplete suggestions on #autocomplete
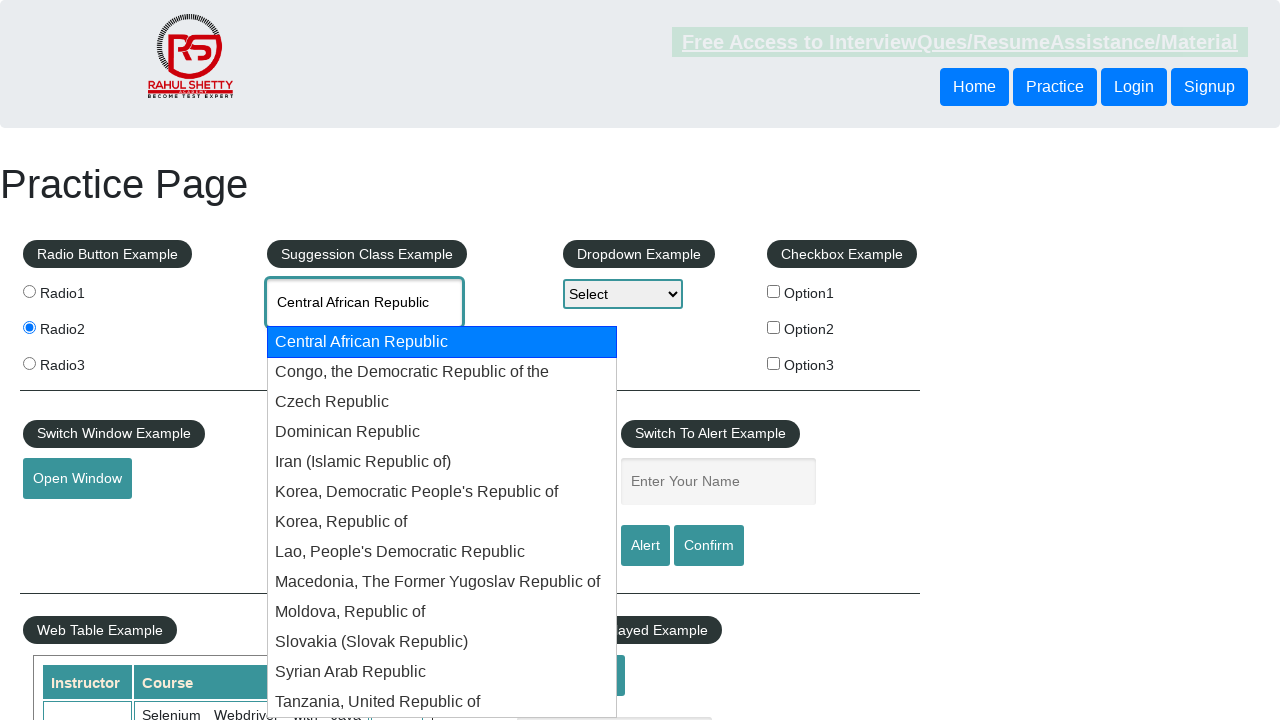

Waited 500ms after arrow key press
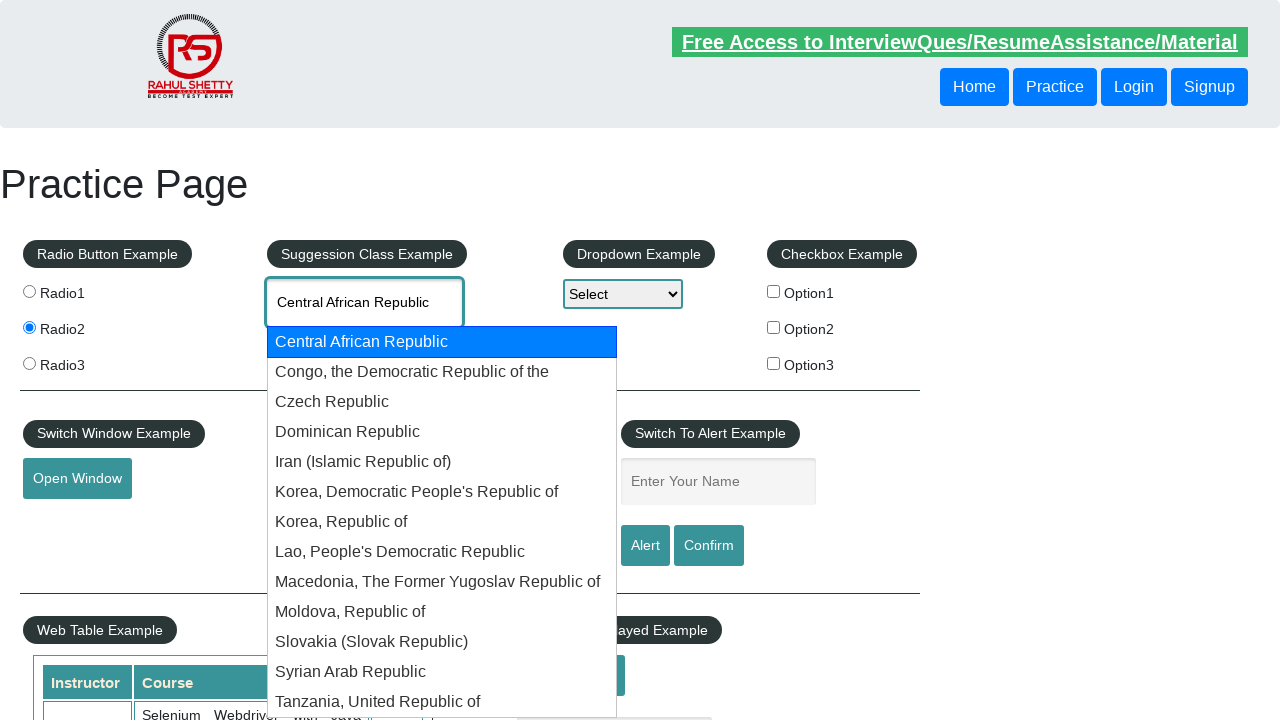

Pressed Enter to confirm autocomplete selection on #autocomplete
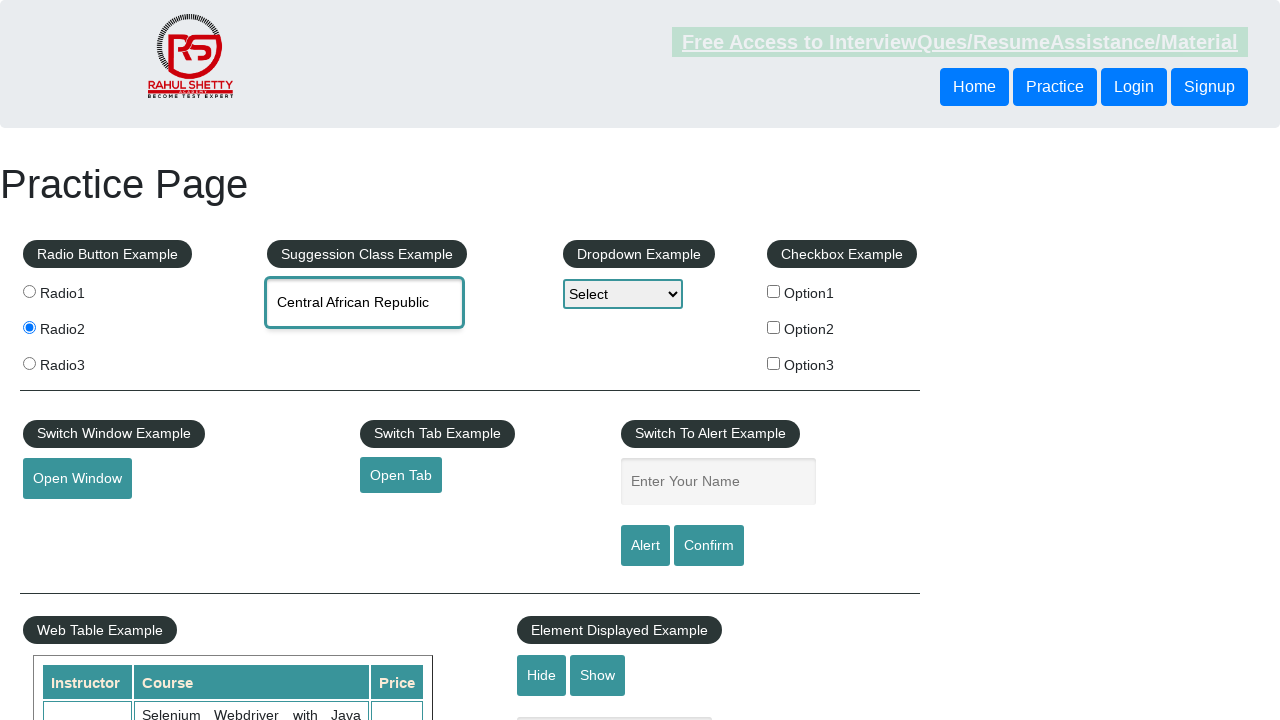

Waited 1000ms after Enter key press
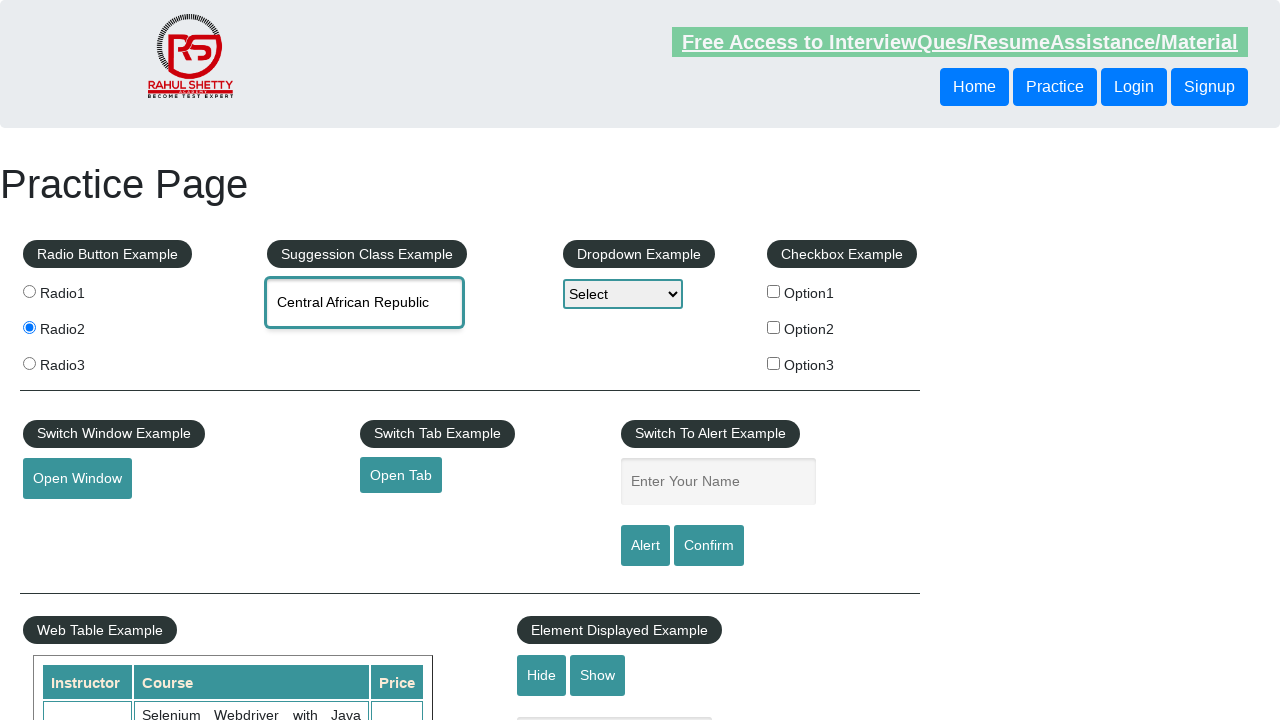

Checked checkbox option 1 at (774, 291) on #checkBoxOption1
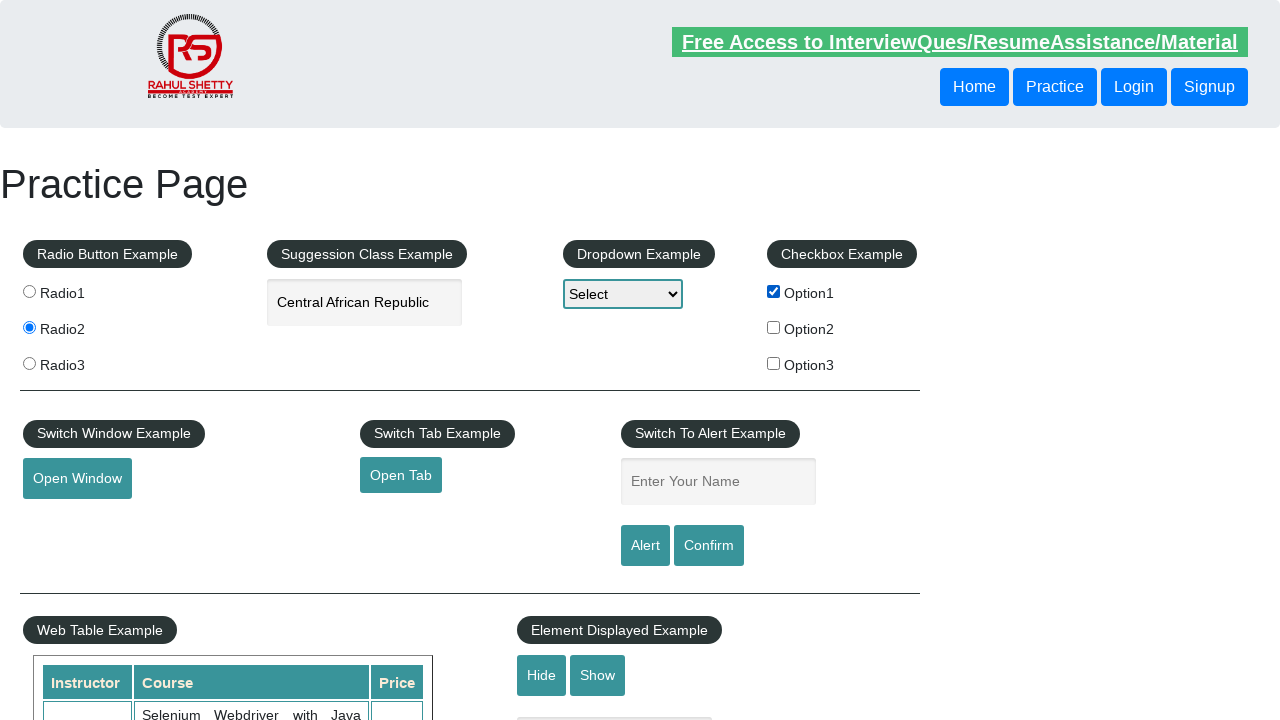

Waited 500ms after checkbox 1 click
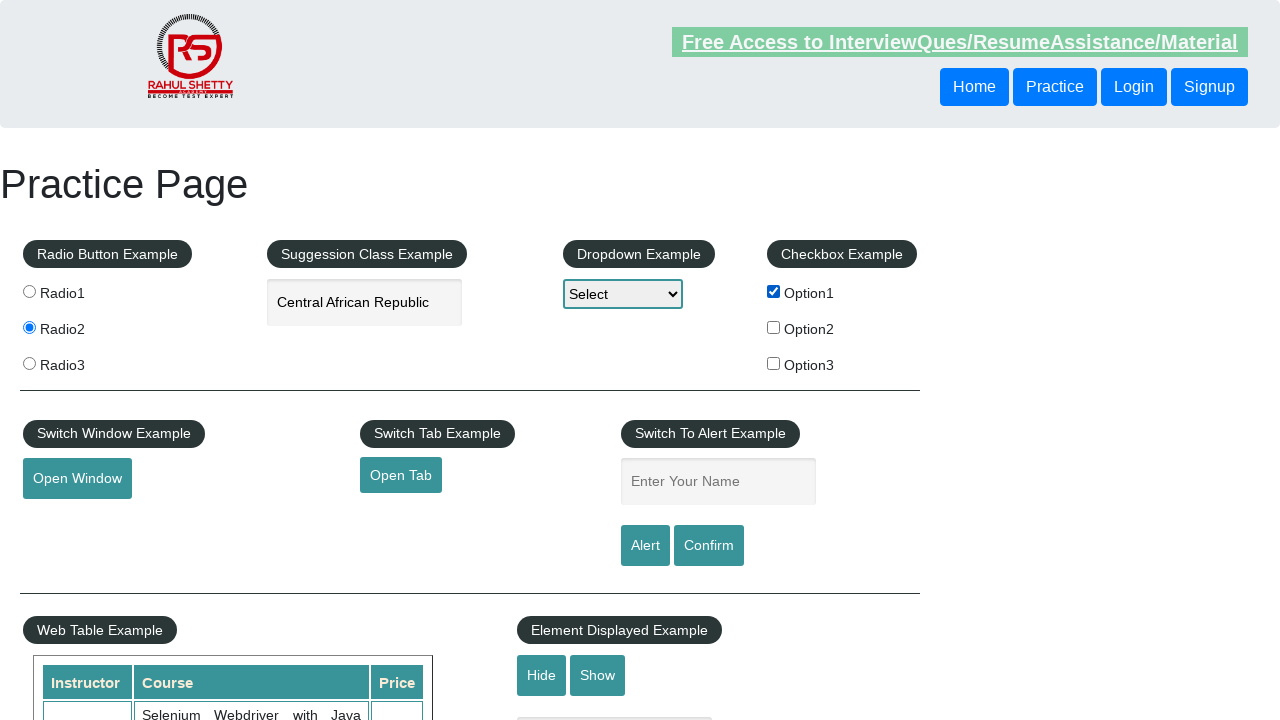

Checked checkbox option 2 at (774, 327) on #checkBoxOption2
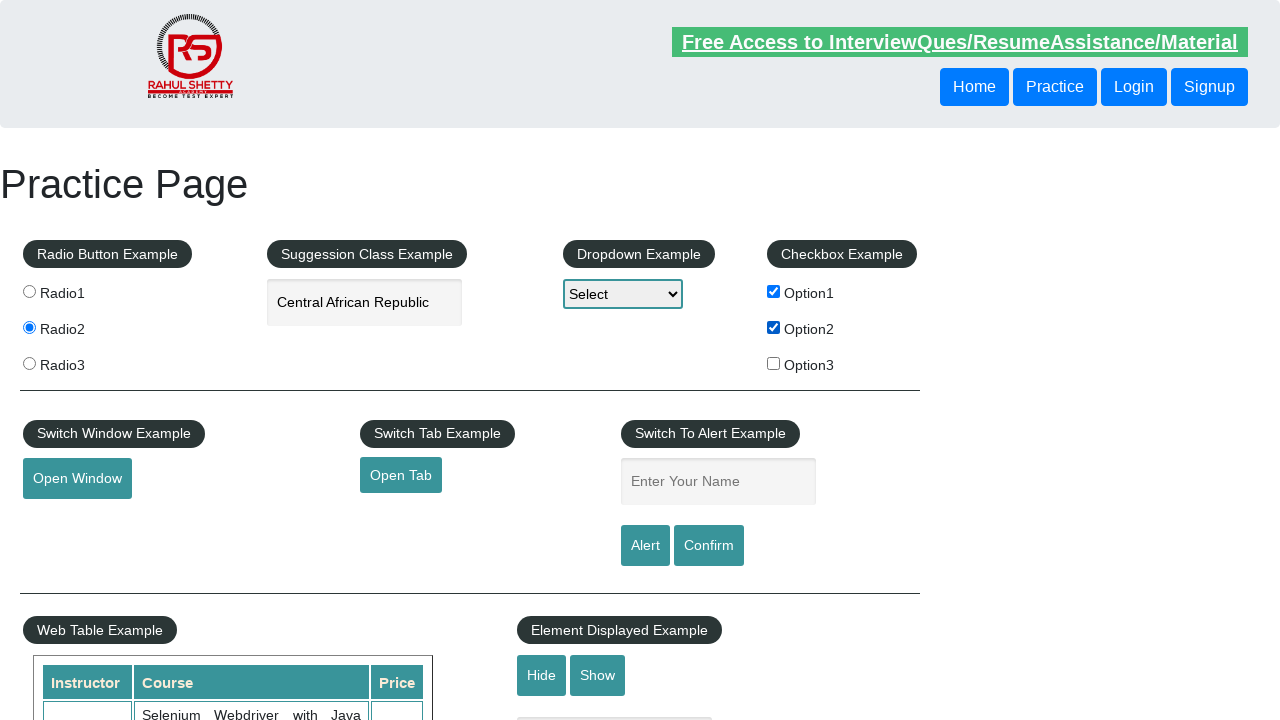

Waited 500ms after checkbox 2 click
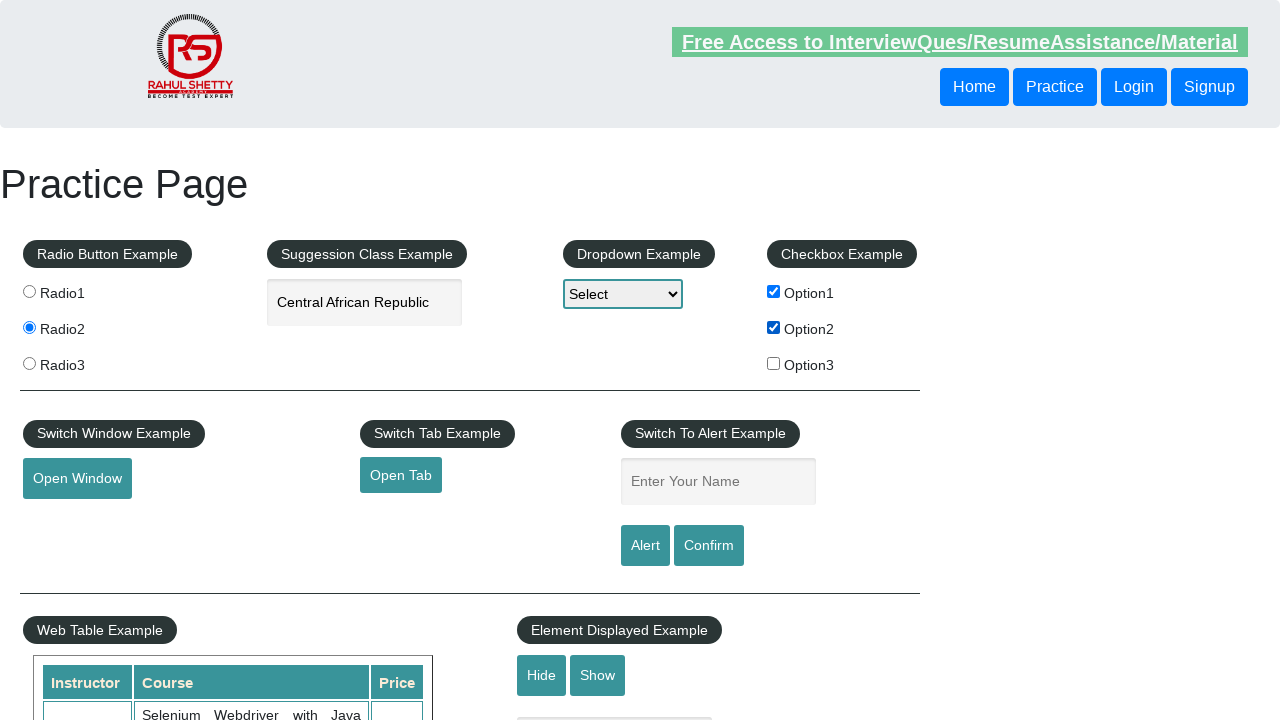

Checked checkbox option 3 at (774, 363) on #checkBoxOption3
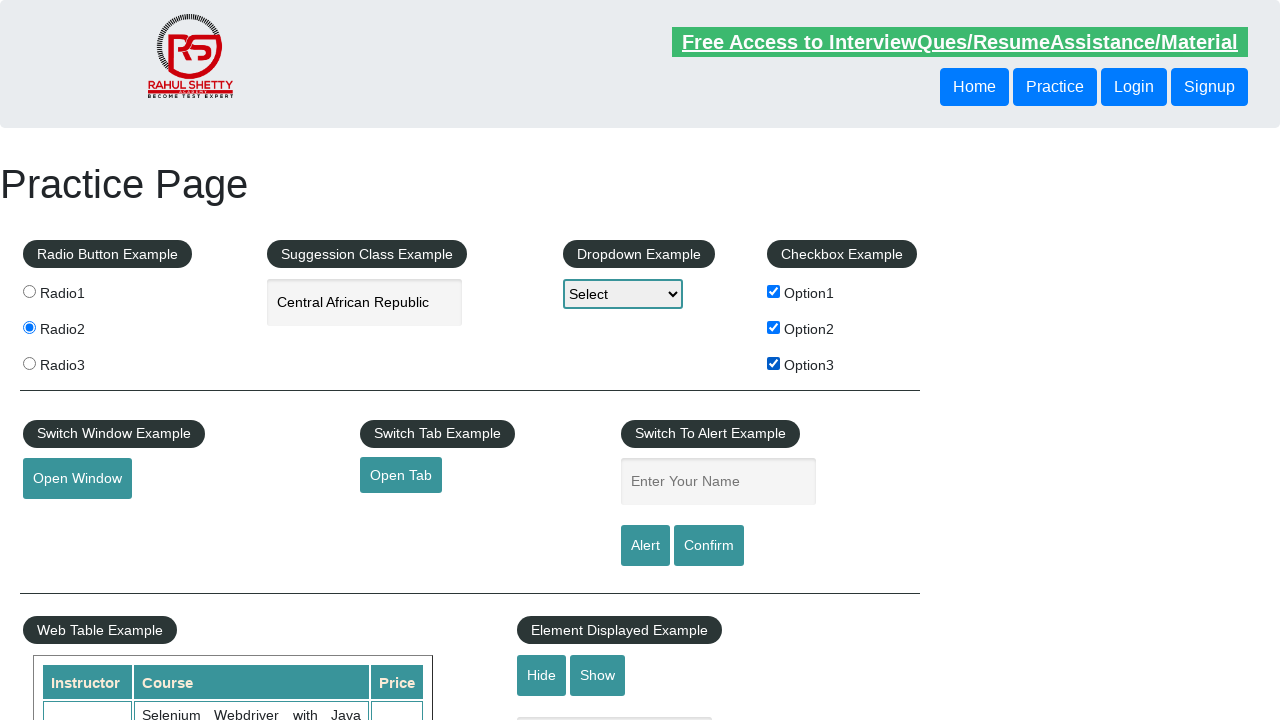

Waited 500ms after checkbox 3 click
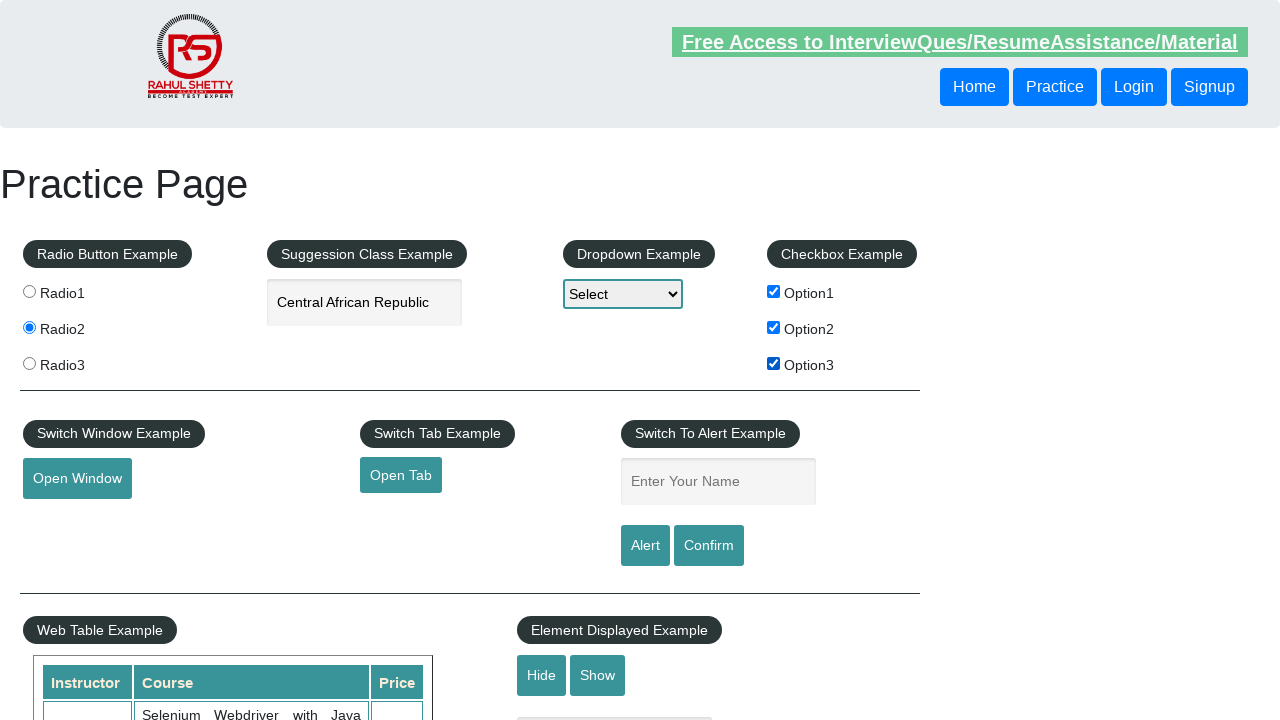

Unchecked checkbox option 1 at (774, 291) on #checkBoxOption1
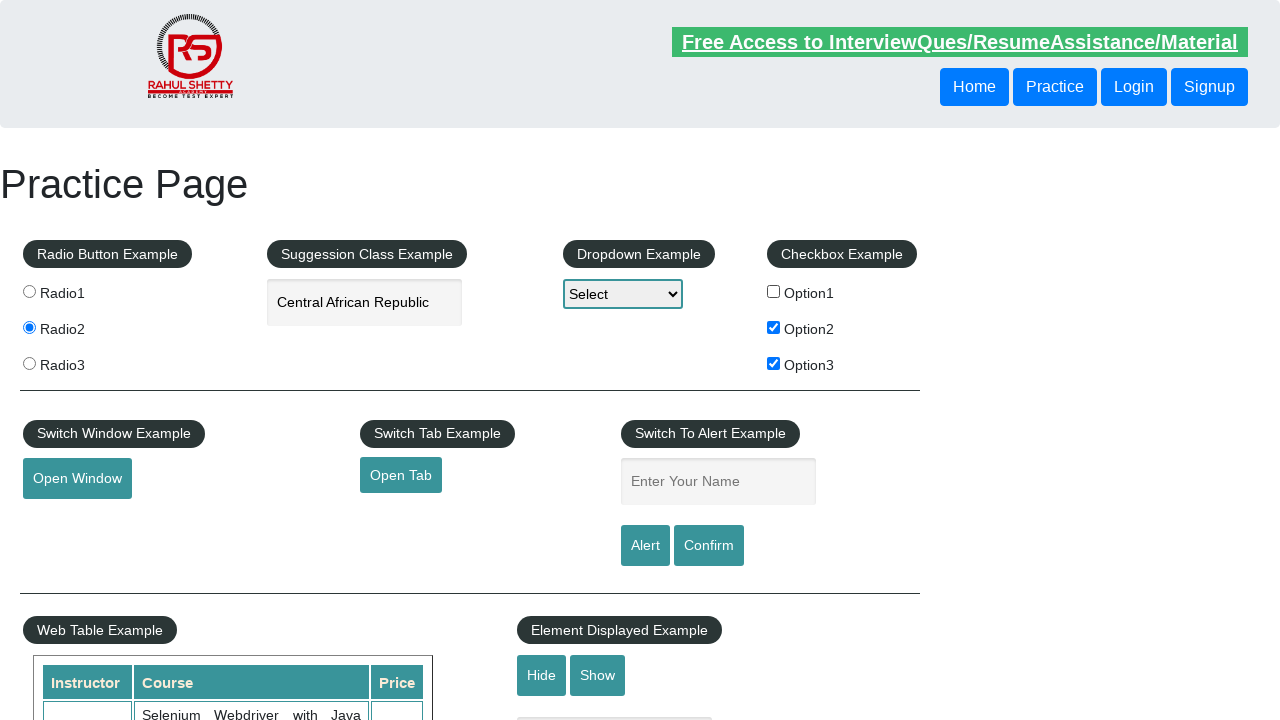

Waited 1000ms after unchecking checkbox 1
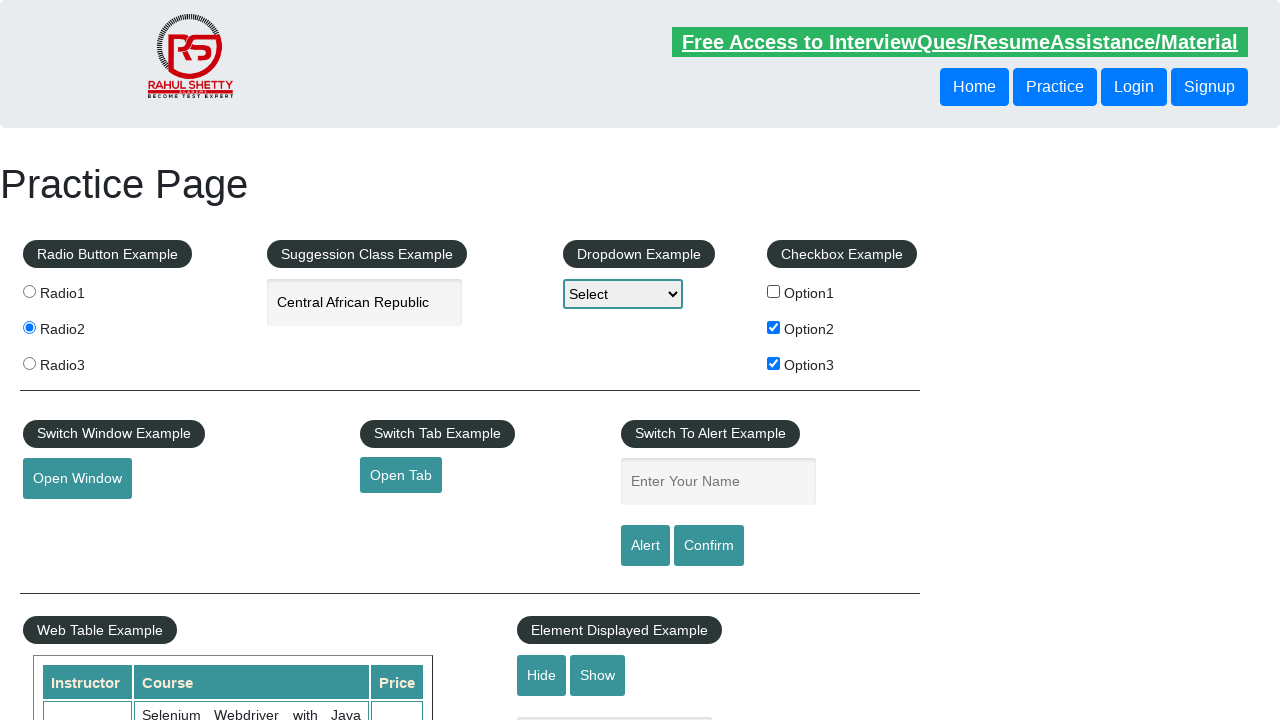

Scrolled down 600px to view web table section
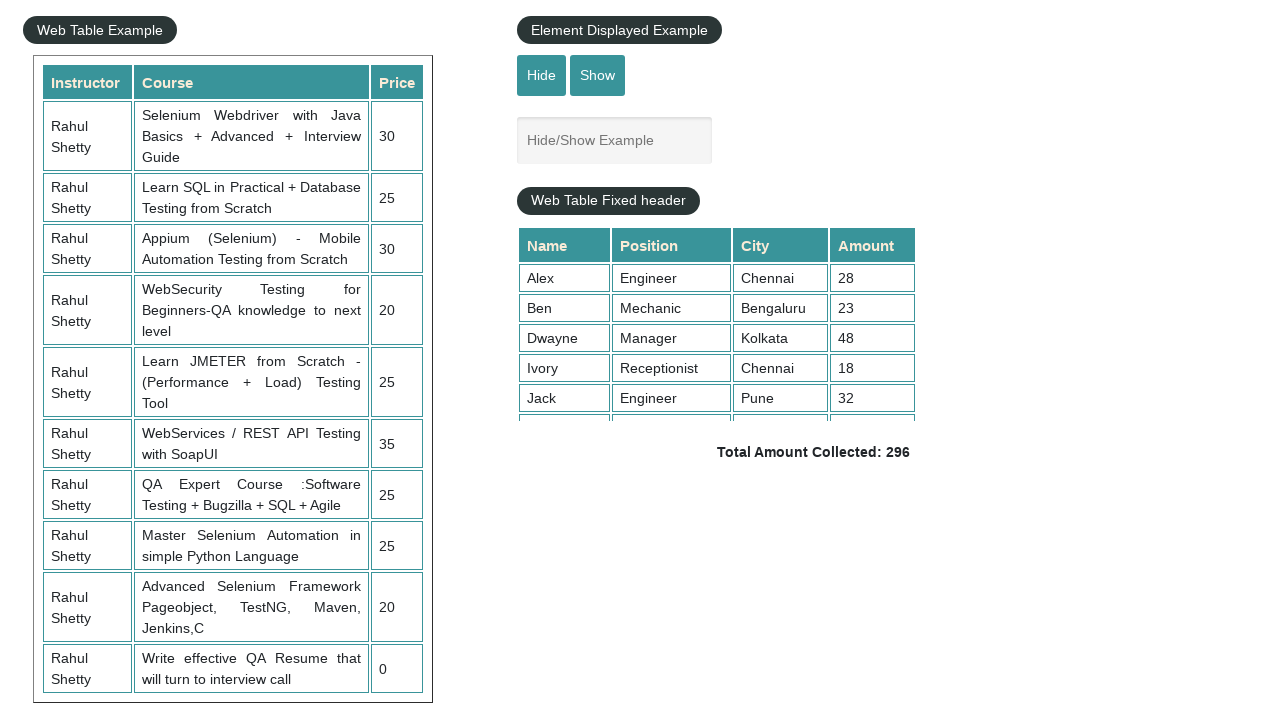

Web Table Fixed header legend appeared
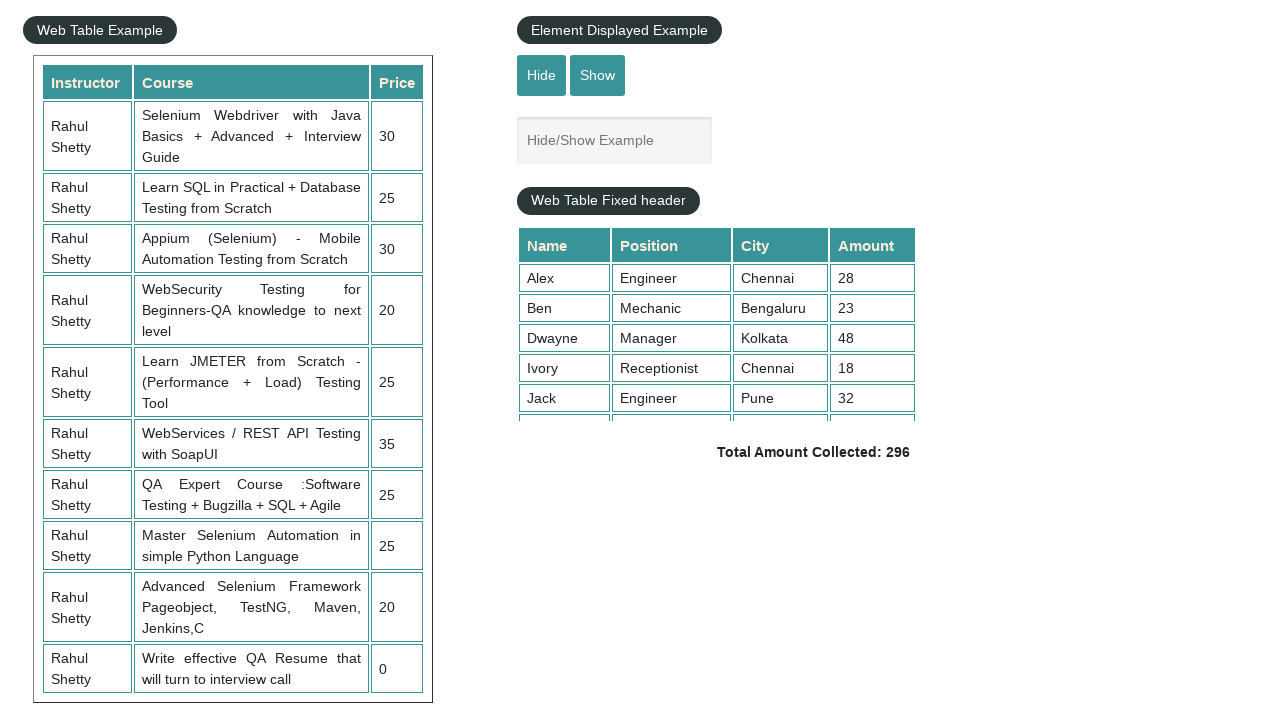

Web table cell with value '46' is visible
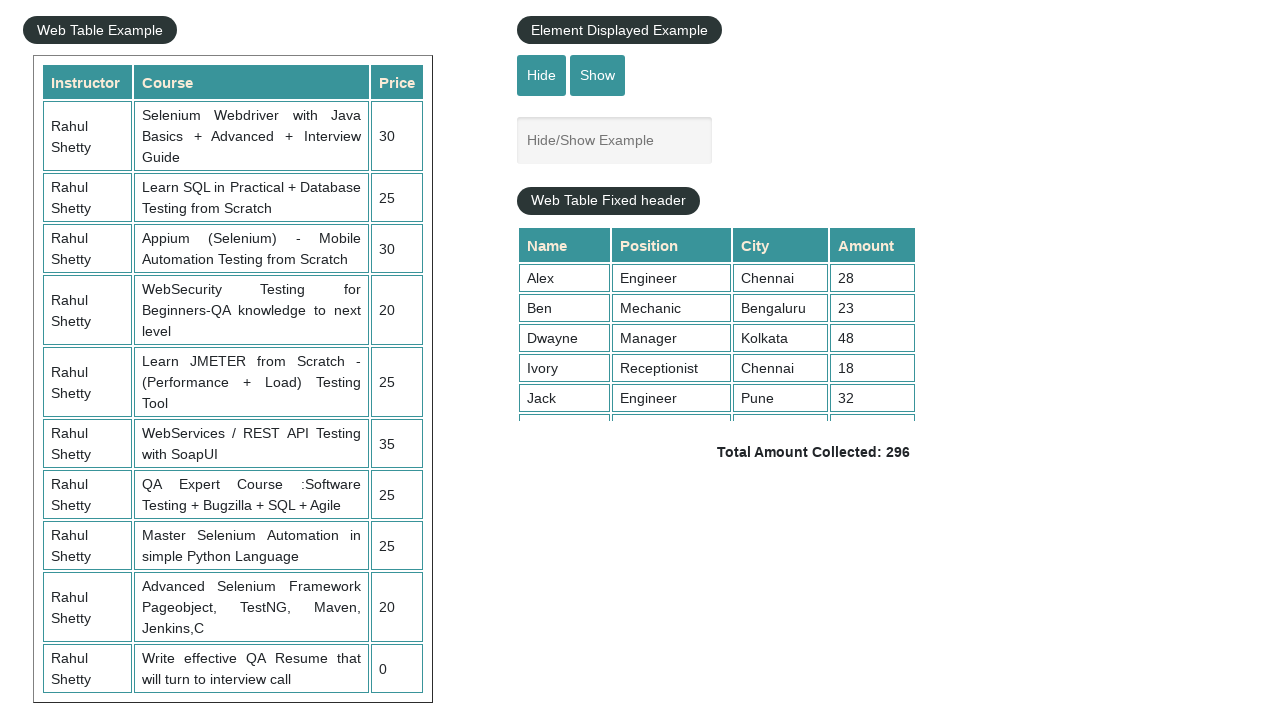

Clicked hide button to hide textbox at (542, 75) on #hide-textbox
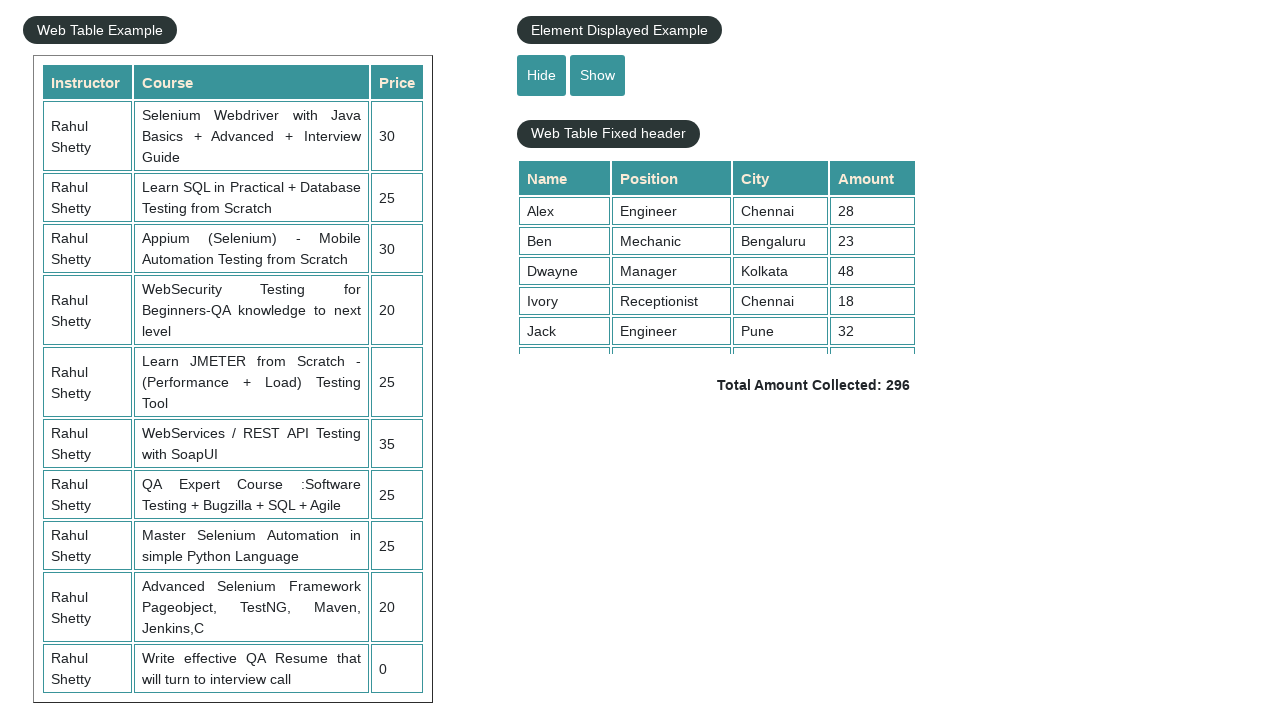

Waited 1000ms after hiding textbox
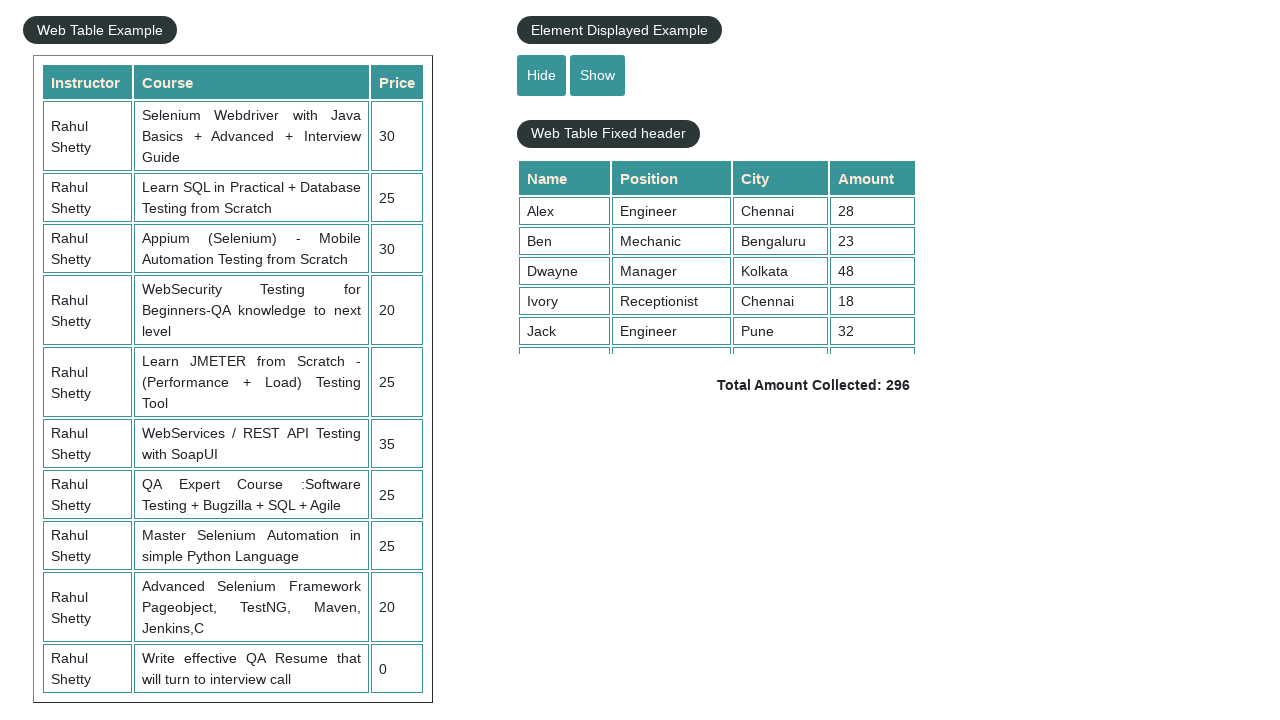

Clicked show button to display textbox at (598, 75) on #show-textbox
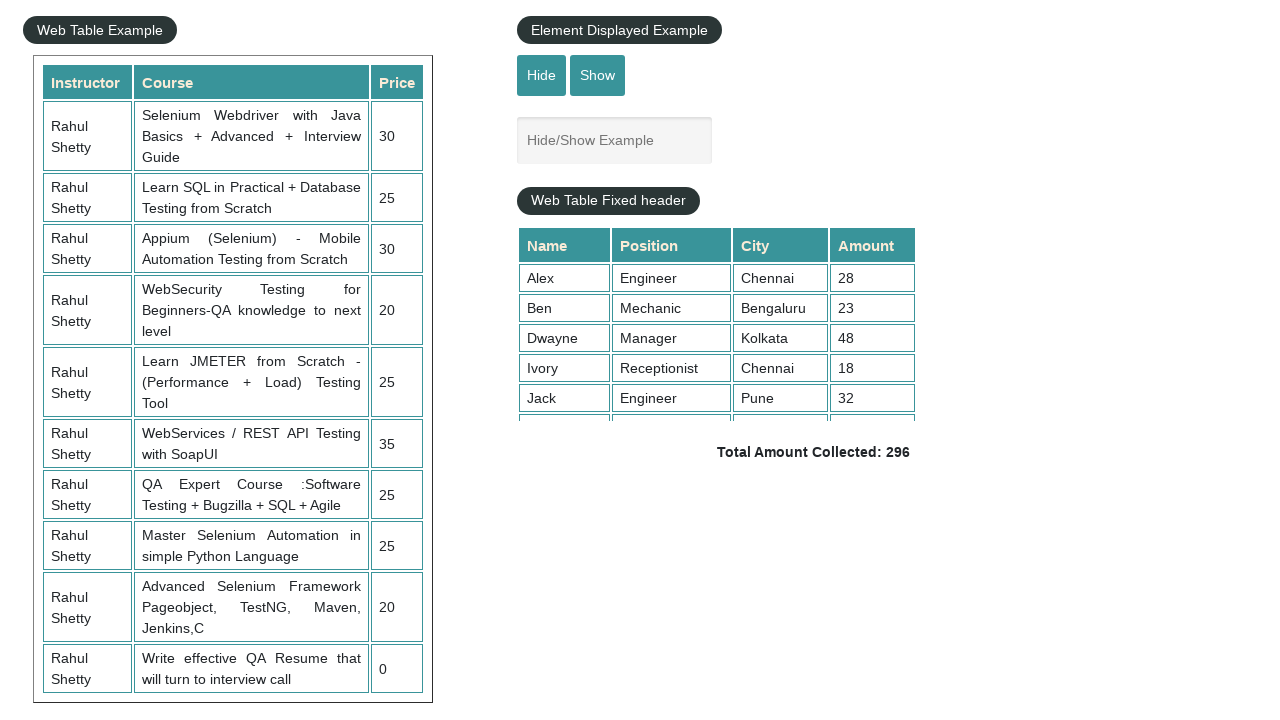

Waited 1000ms after showing textbox
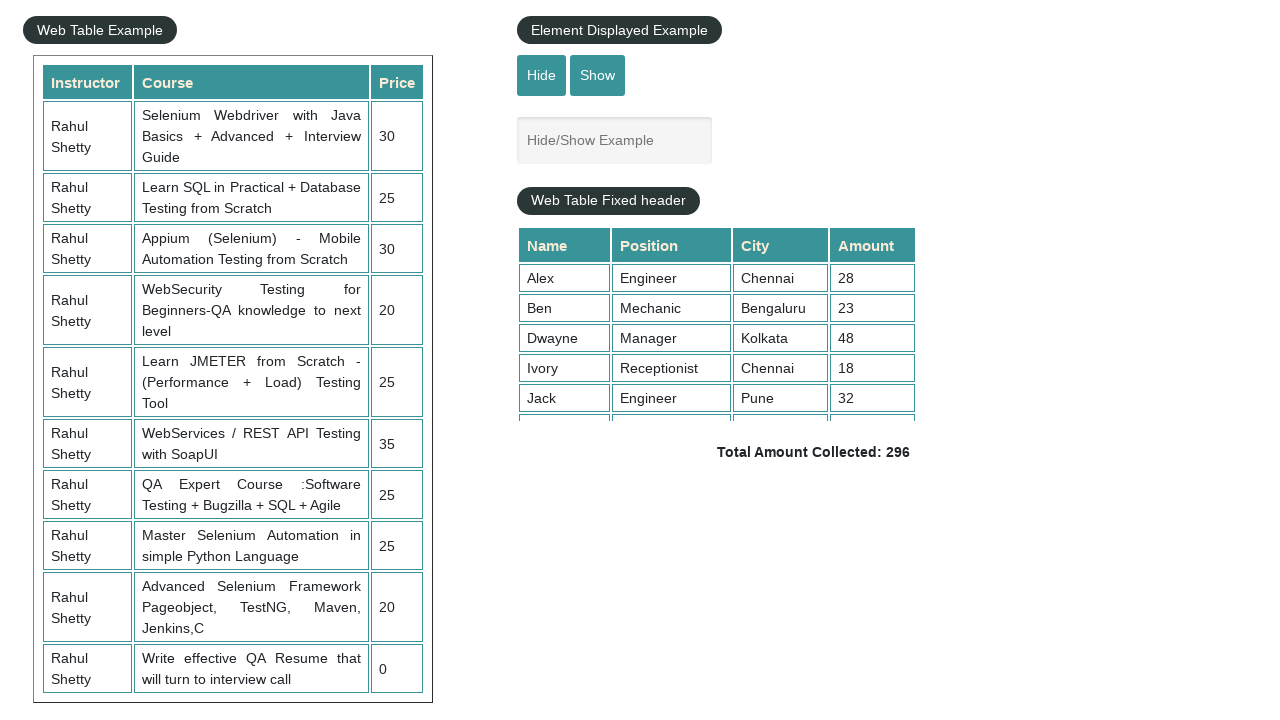

Located iframe with ID 'courses-iframe'
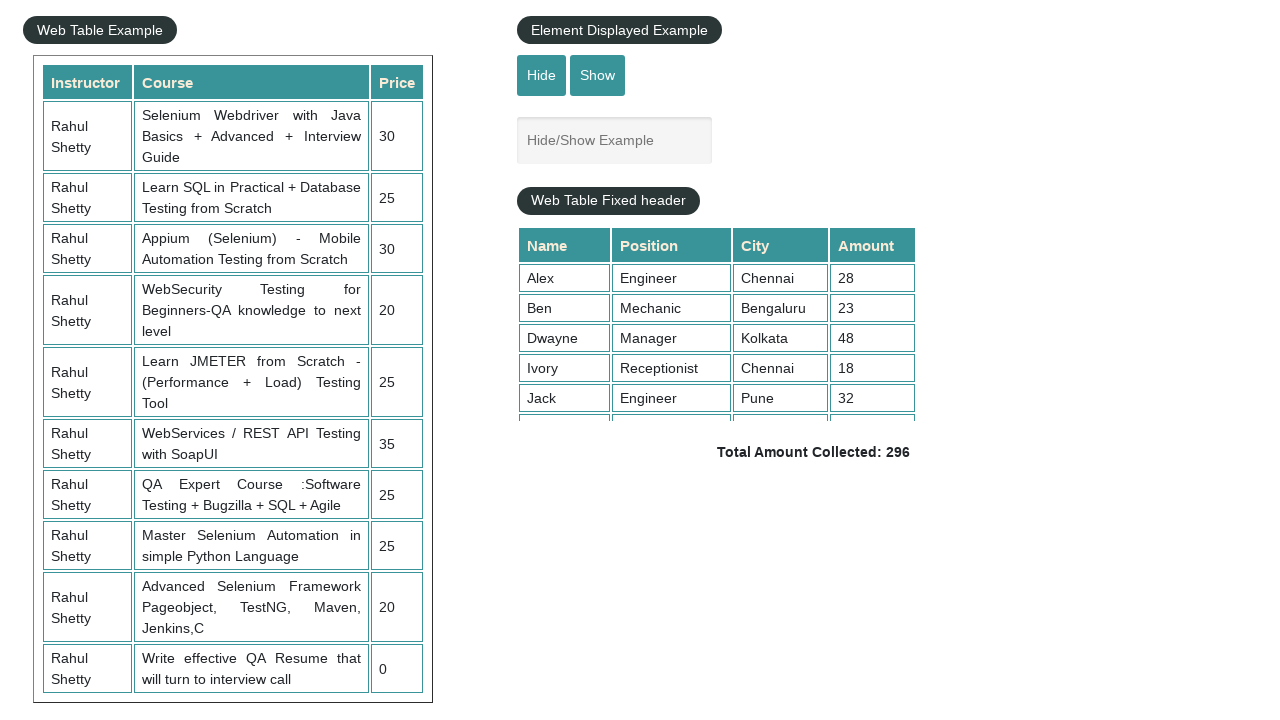

Clicked Mentorship link inside iframe at (618, 360) on #courses-iframe >> internal:control=enter-frame >> a:has-text('Mentorship') >> n
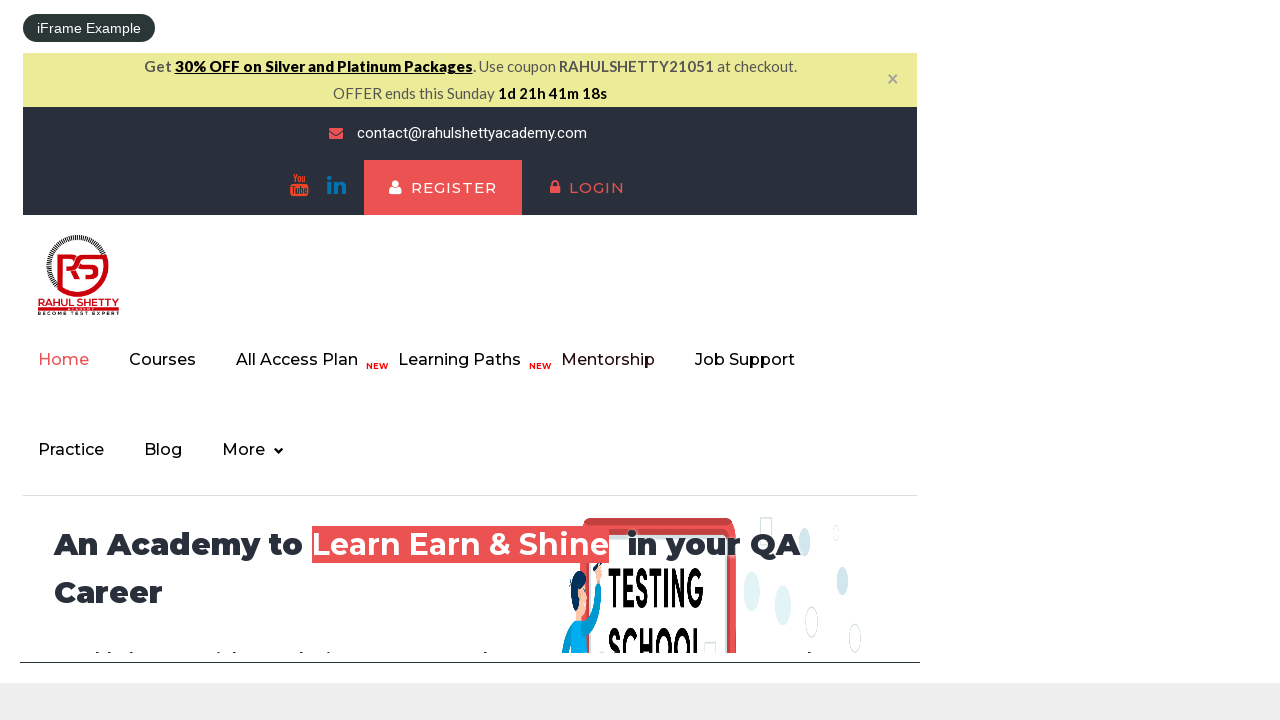

Waited 2000ms after Mentorship link click
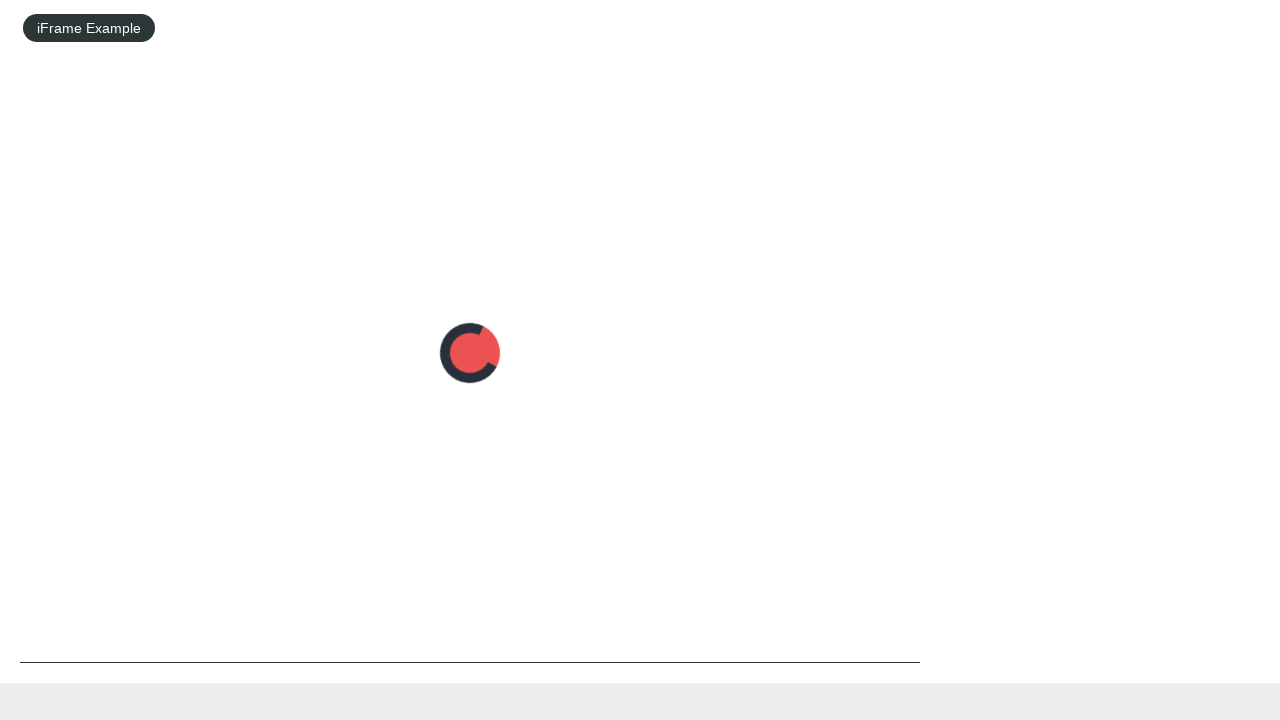

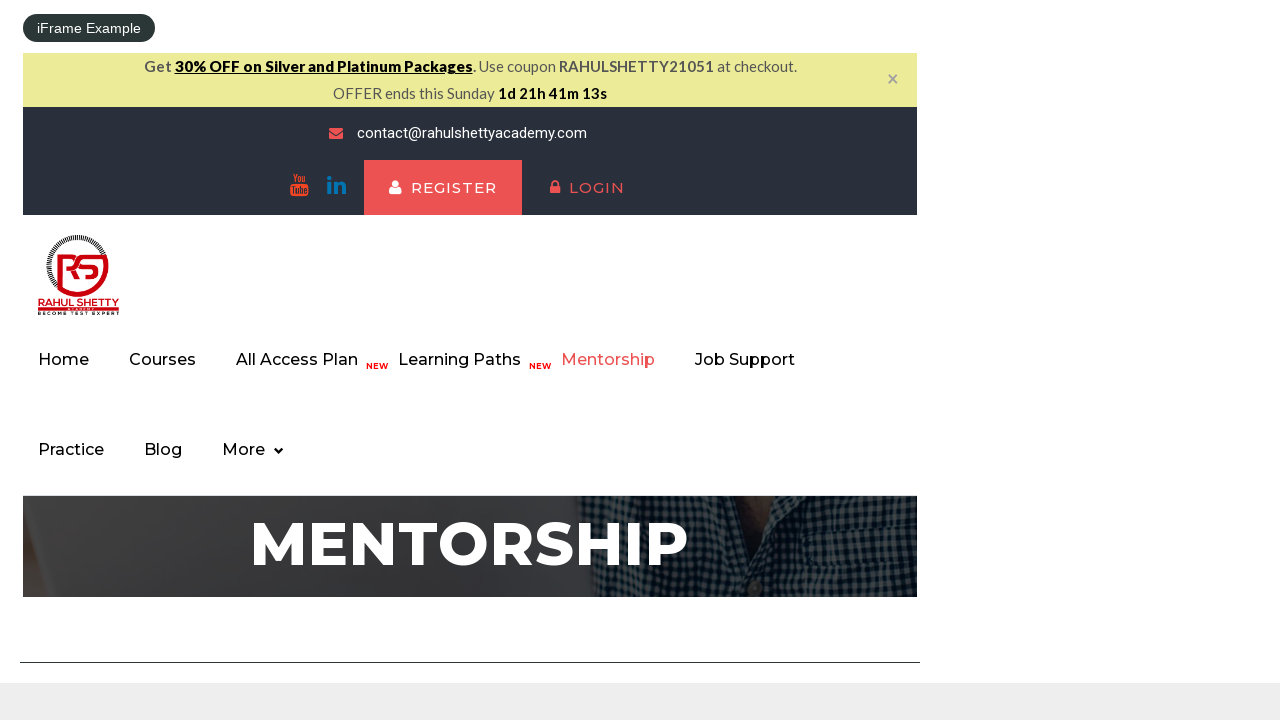